Tests search functionality with a valid keyword and verifies search results are displayed

Starting URL: https://www.asos.com

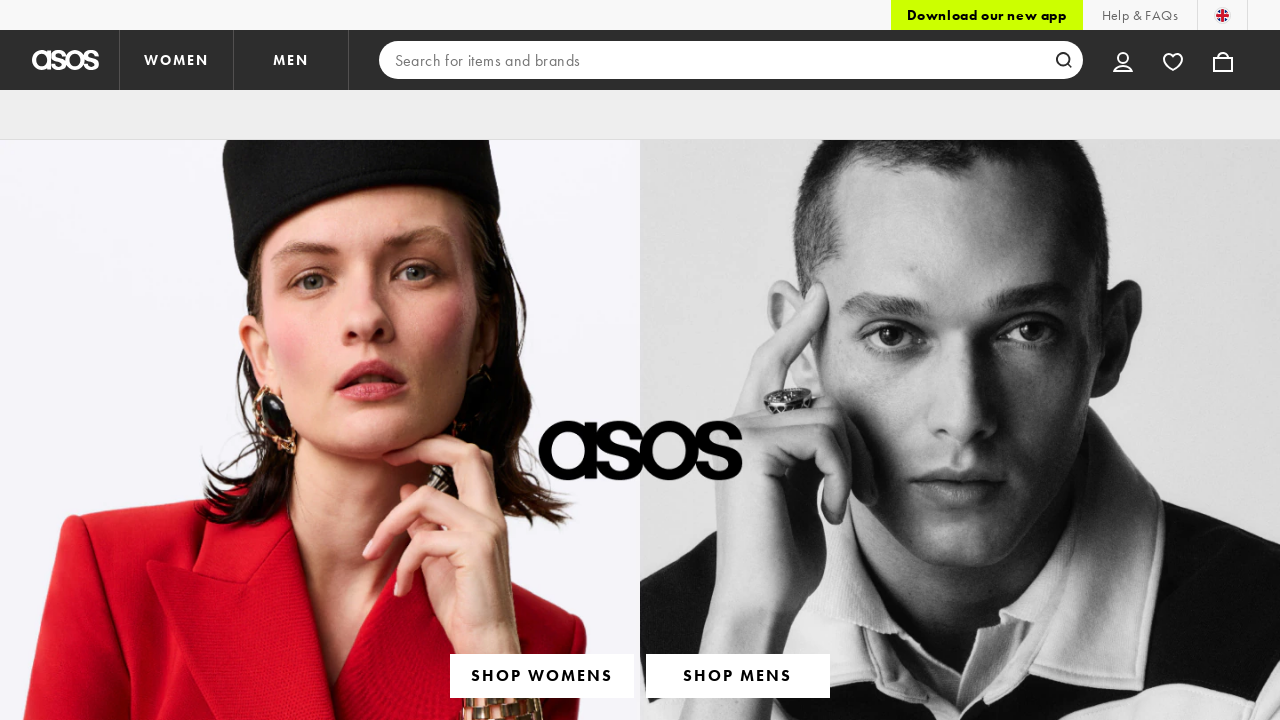

Search field is visible and ready
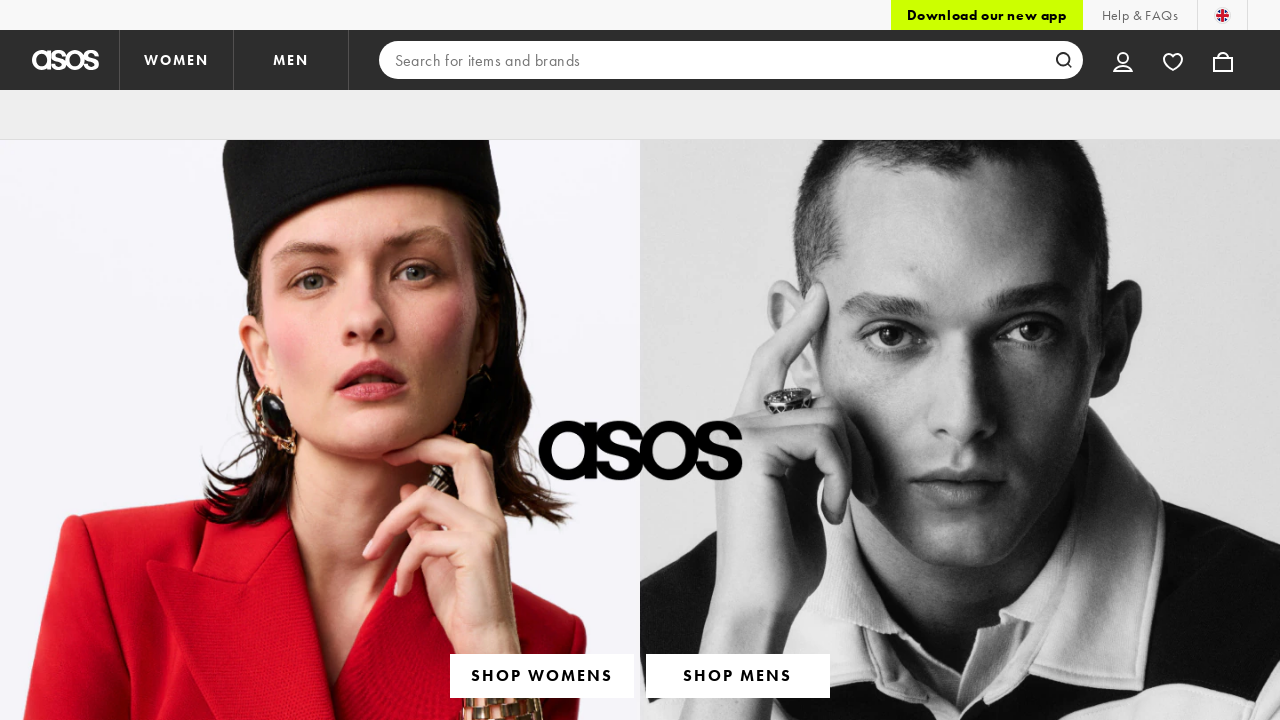

Filled search field with 'shirt' on input[type='search']
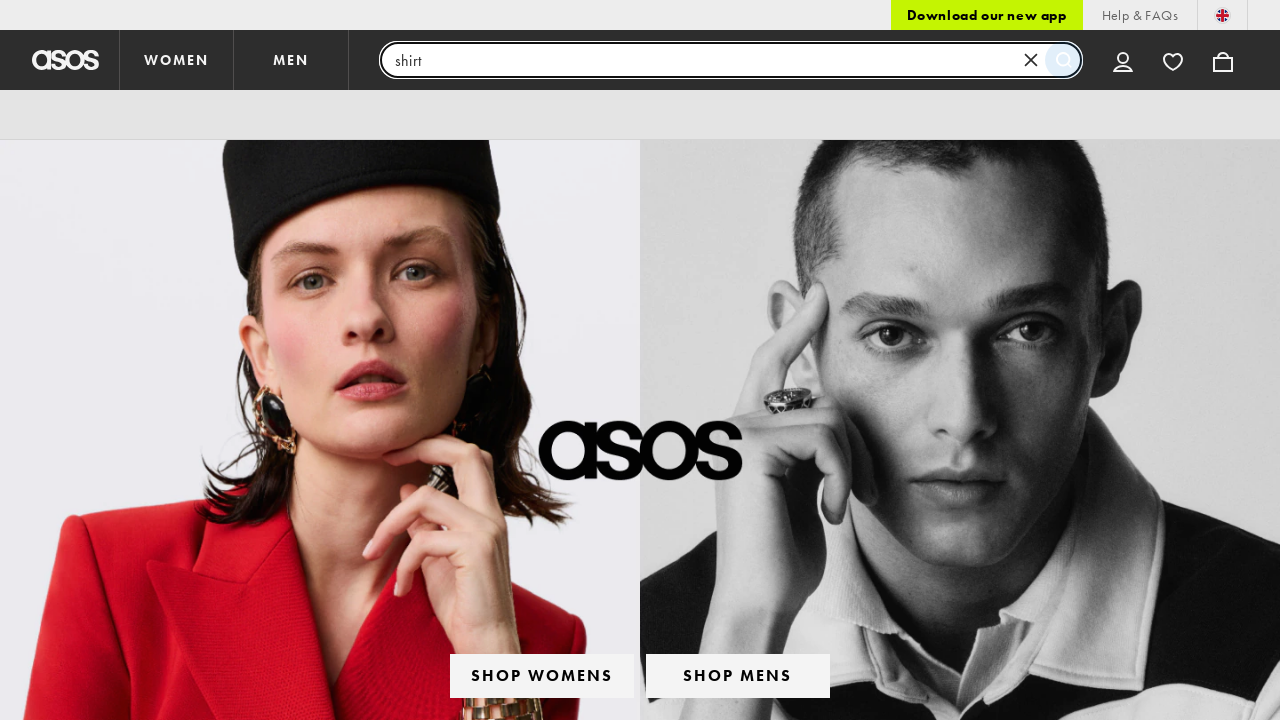

Clicked search button to submit search query at (1064, 60) on button[type='submit']
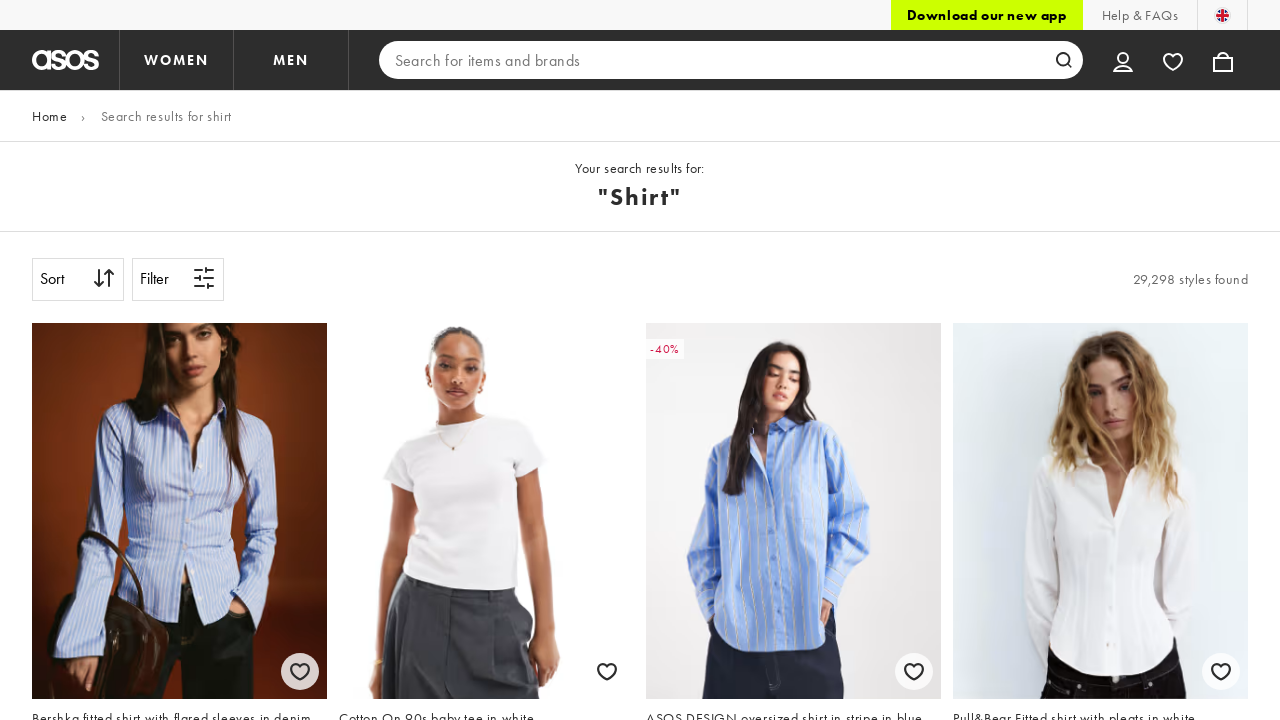

Search results page loaded with valid keyword results
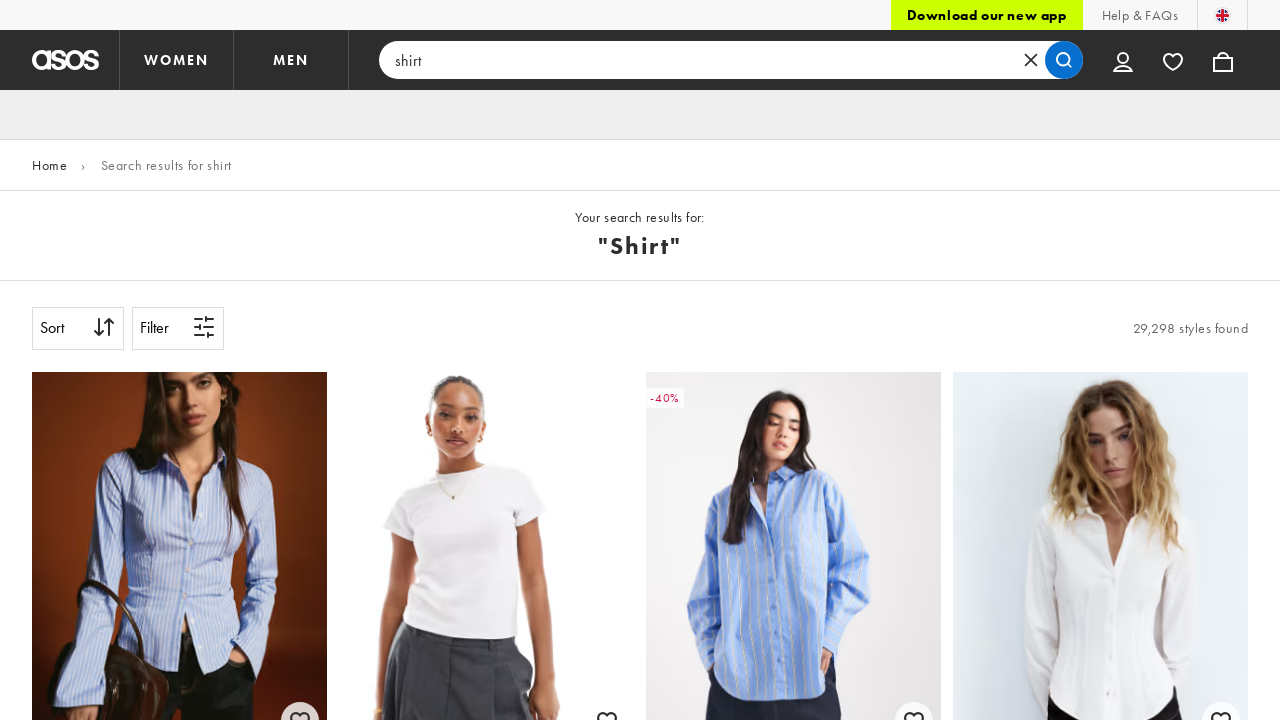

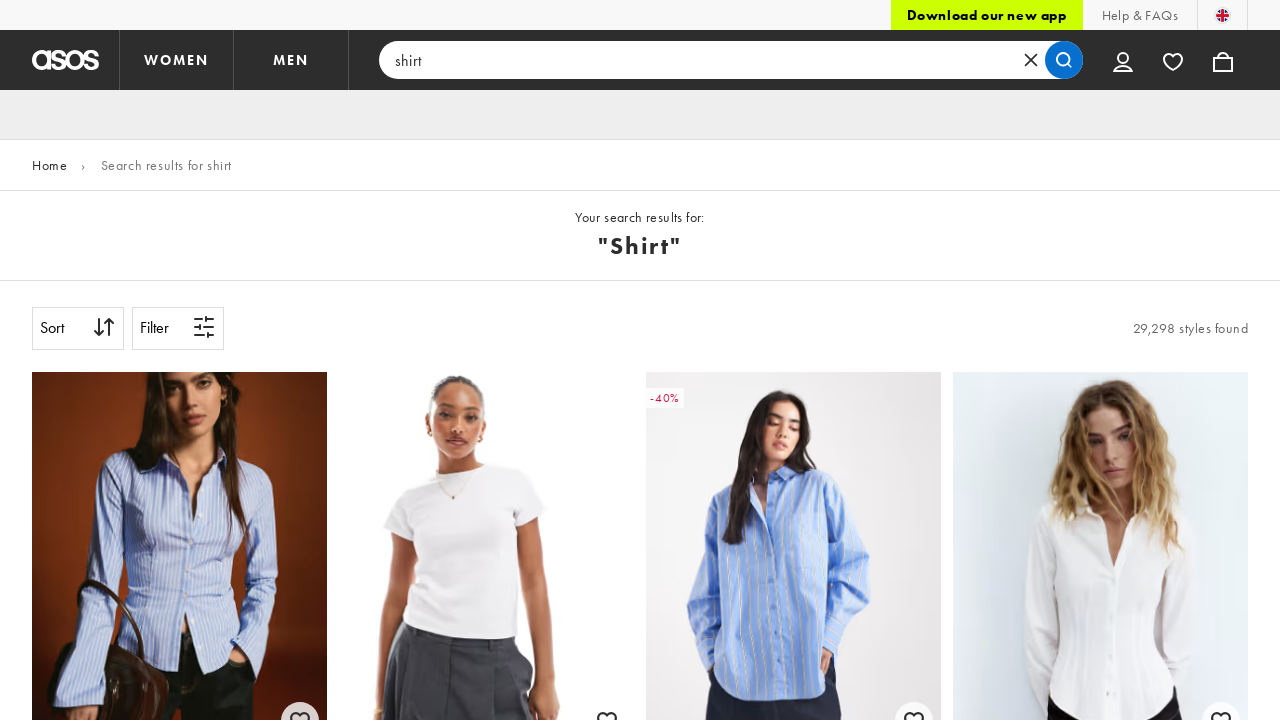